Navigates to the RedBus website homepage and waits for it to load. This is a minimal test that verifies the page is accessible.

Starting URL: https://www.redbus.in/

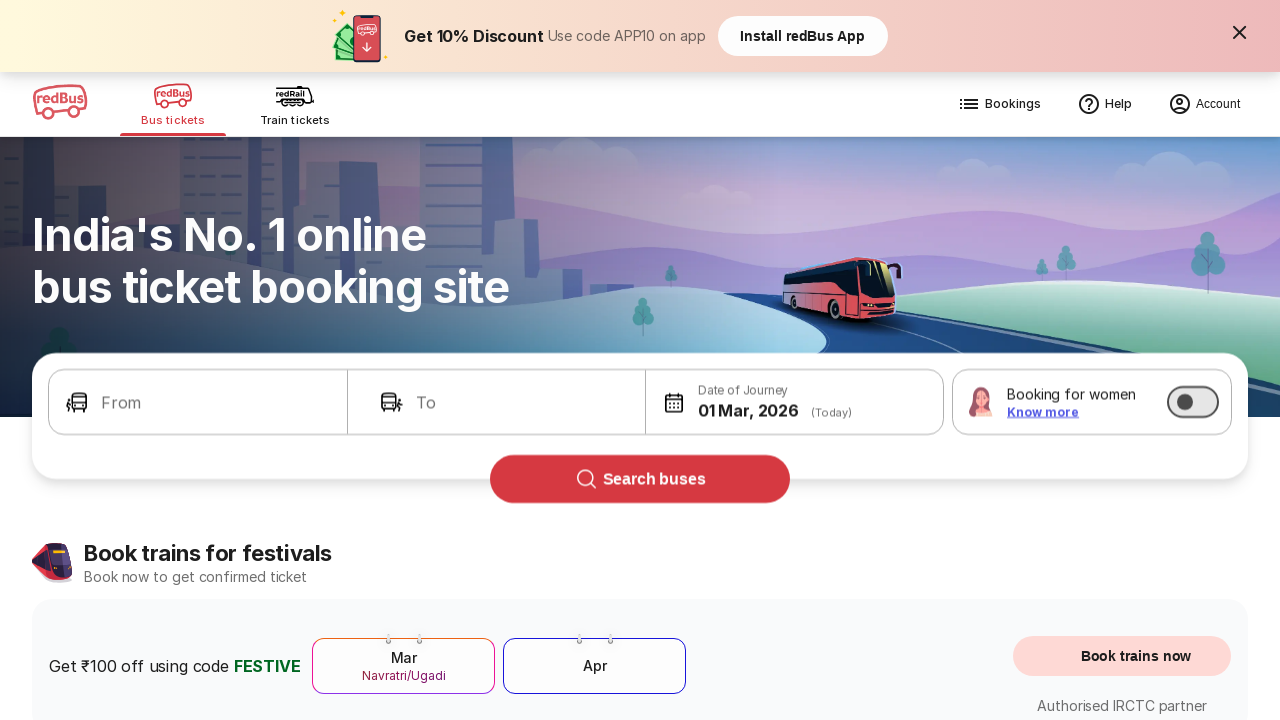

Navigated to RedBus homepage
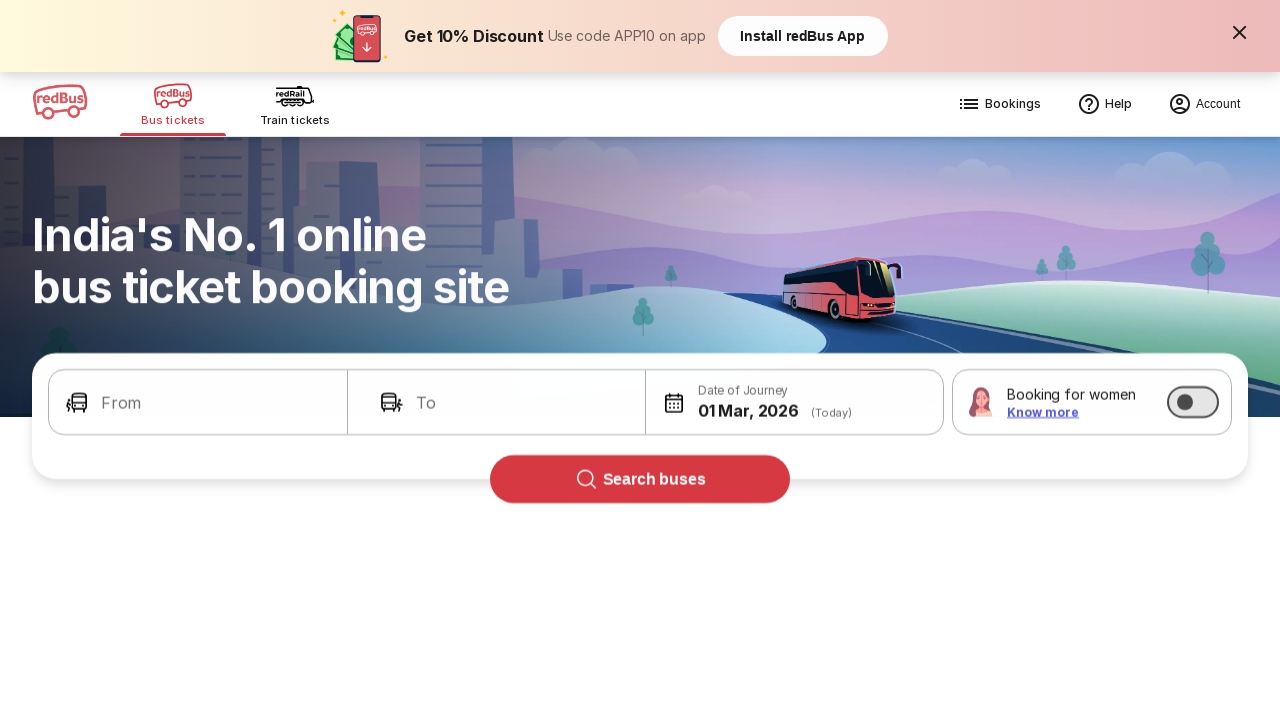

Page DOM content loaded
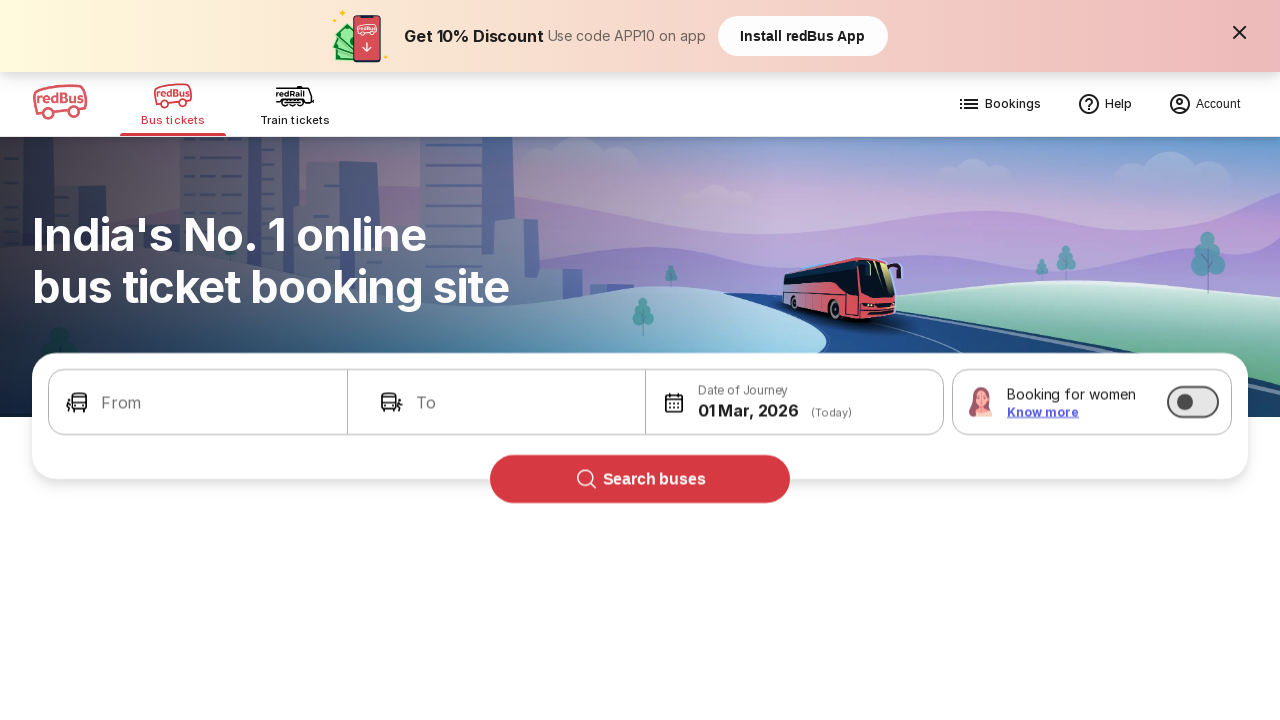

Body element is visible - page fully loaded
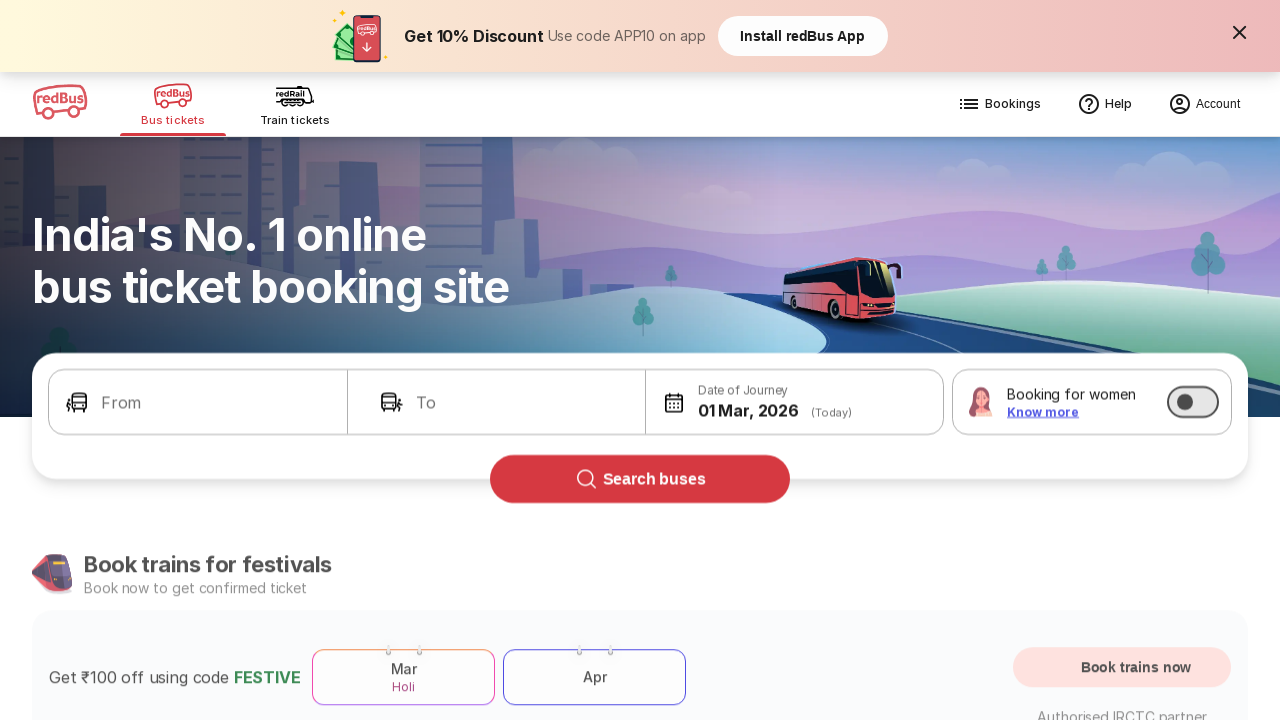

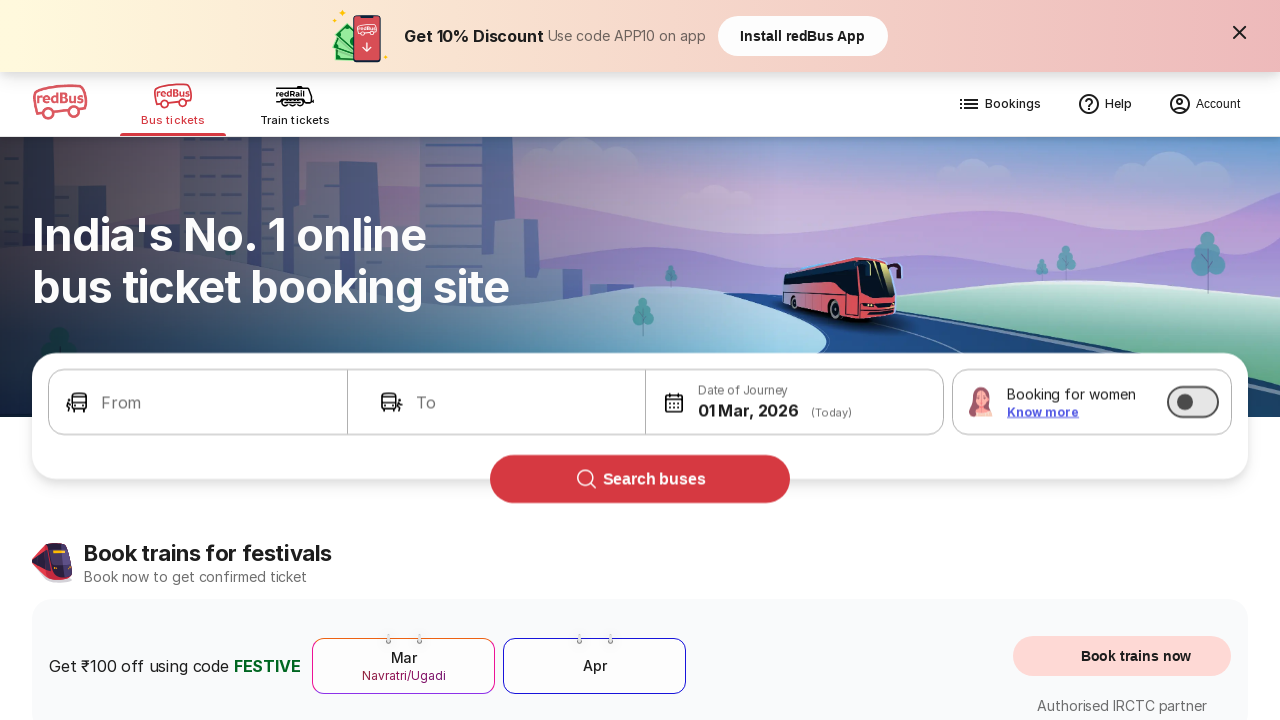